Tests W3Schools JavaScript prompt example by clicking the try button, entering text in the prompt alert, and verifying the result is displayed

Starting URL: https://www.w3schools.com/js/tryit.asp?filename=tryjs_prompt

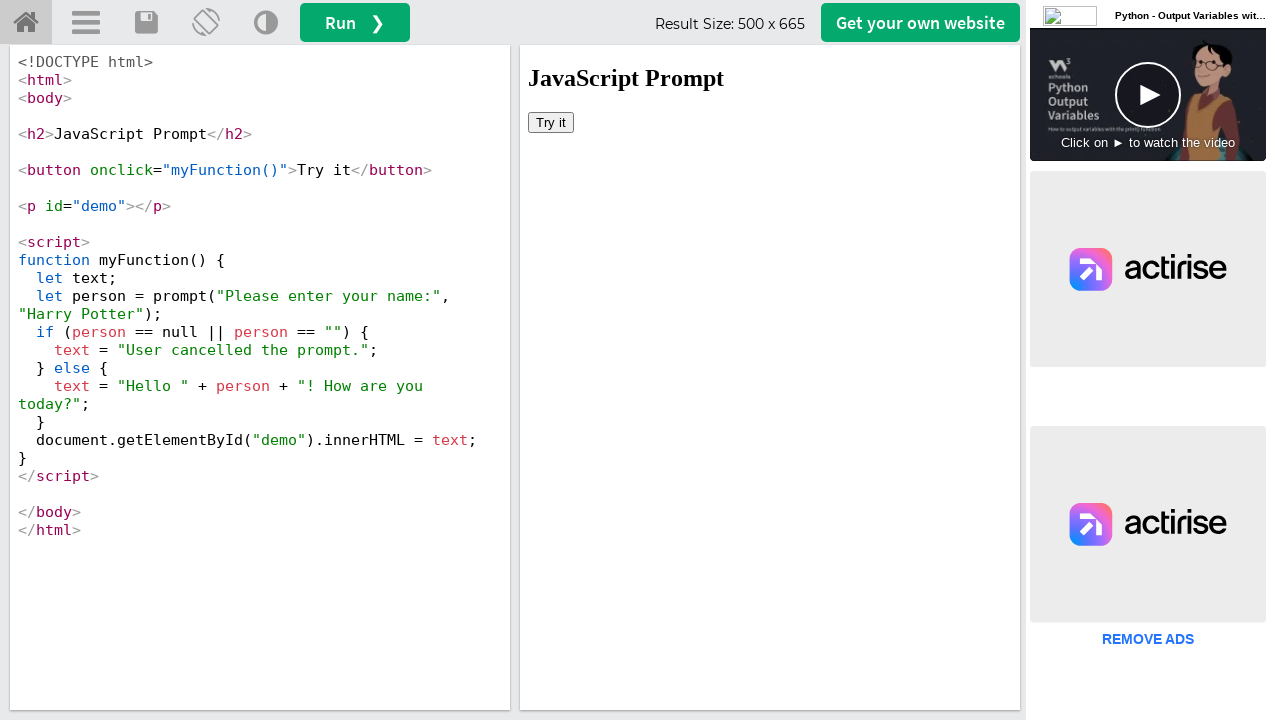

Located iframe containing the JavaScript example
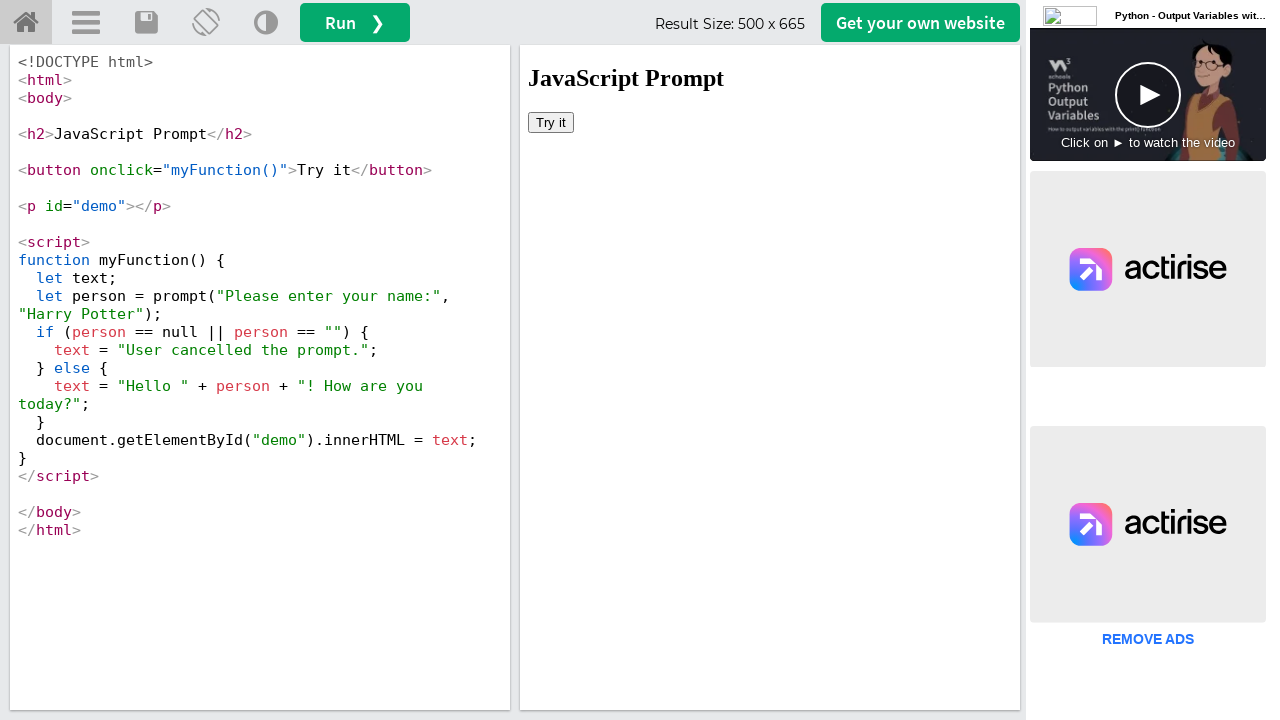

Clicked 'Try it' button to trigger prompt dialog at (551, 122) on #iframeResult >> internal:control=enter-frame >> xpath=//button[text()='Try it']
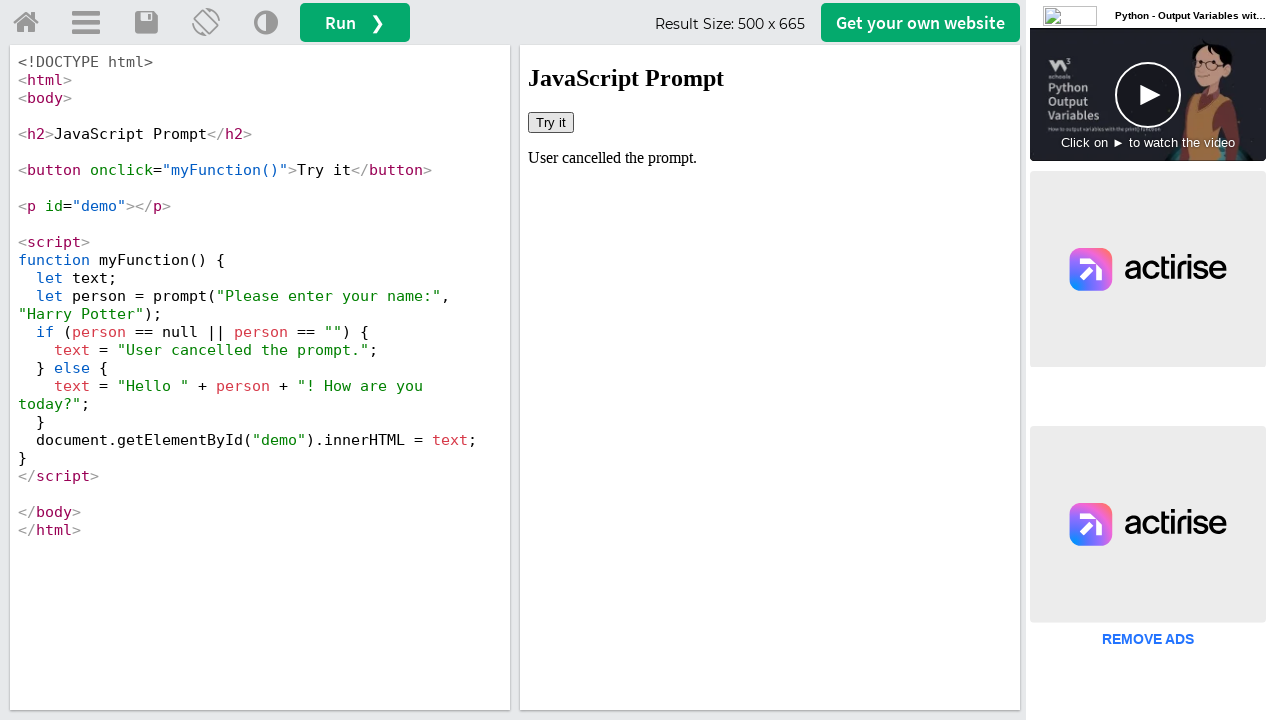

Set up dialog handler to accept prompt with 'Karthikeyan'
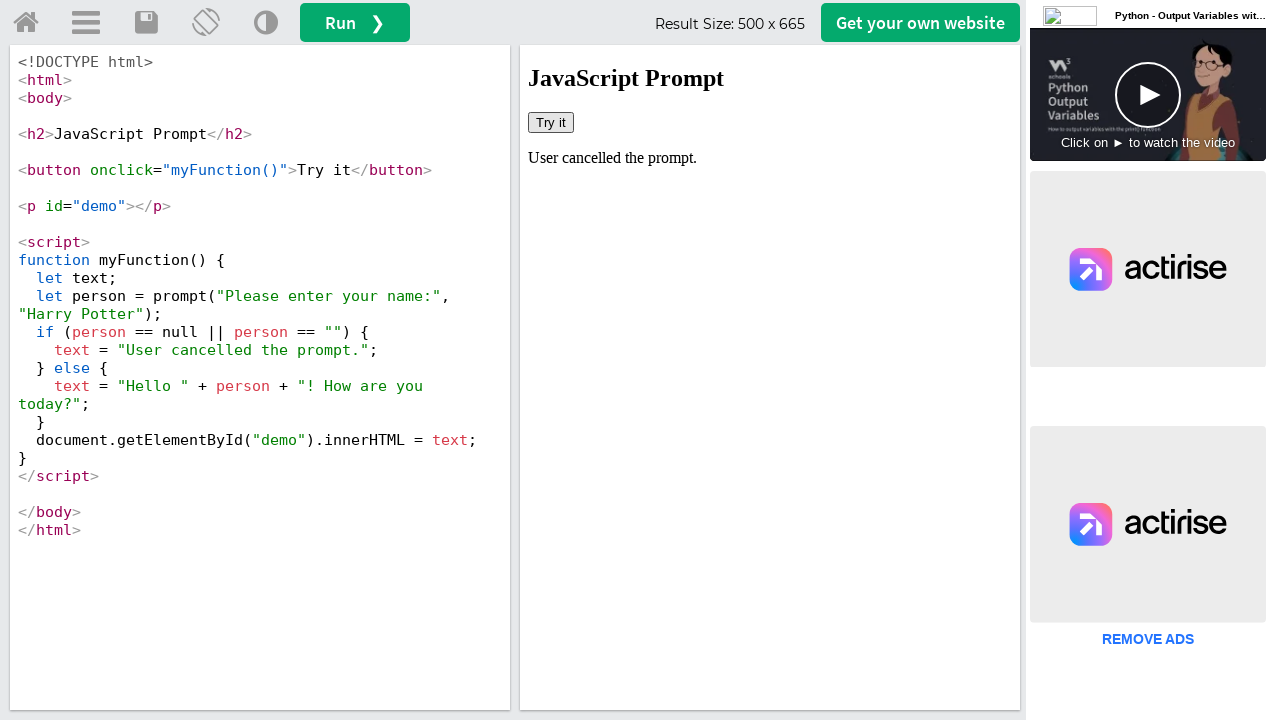

Retrieved result text from demo element: User cancelled the prompt.
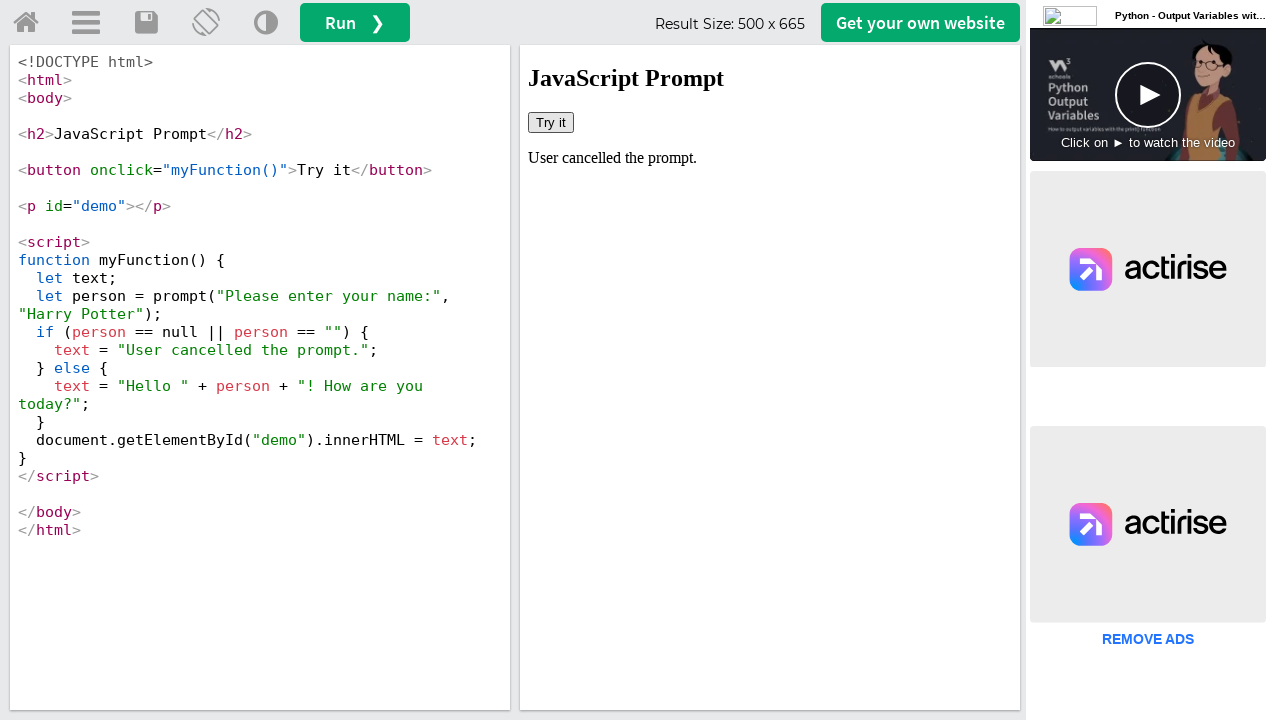

Printed result to console: User cancelled the prompt.
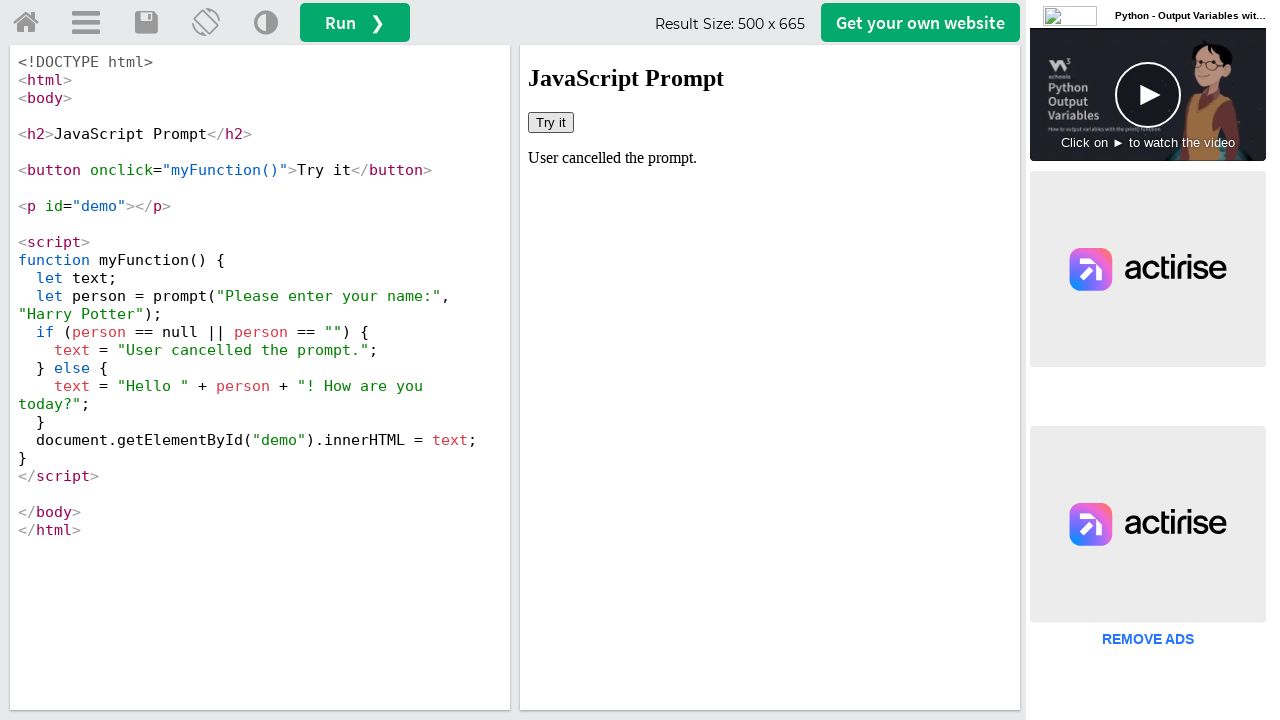

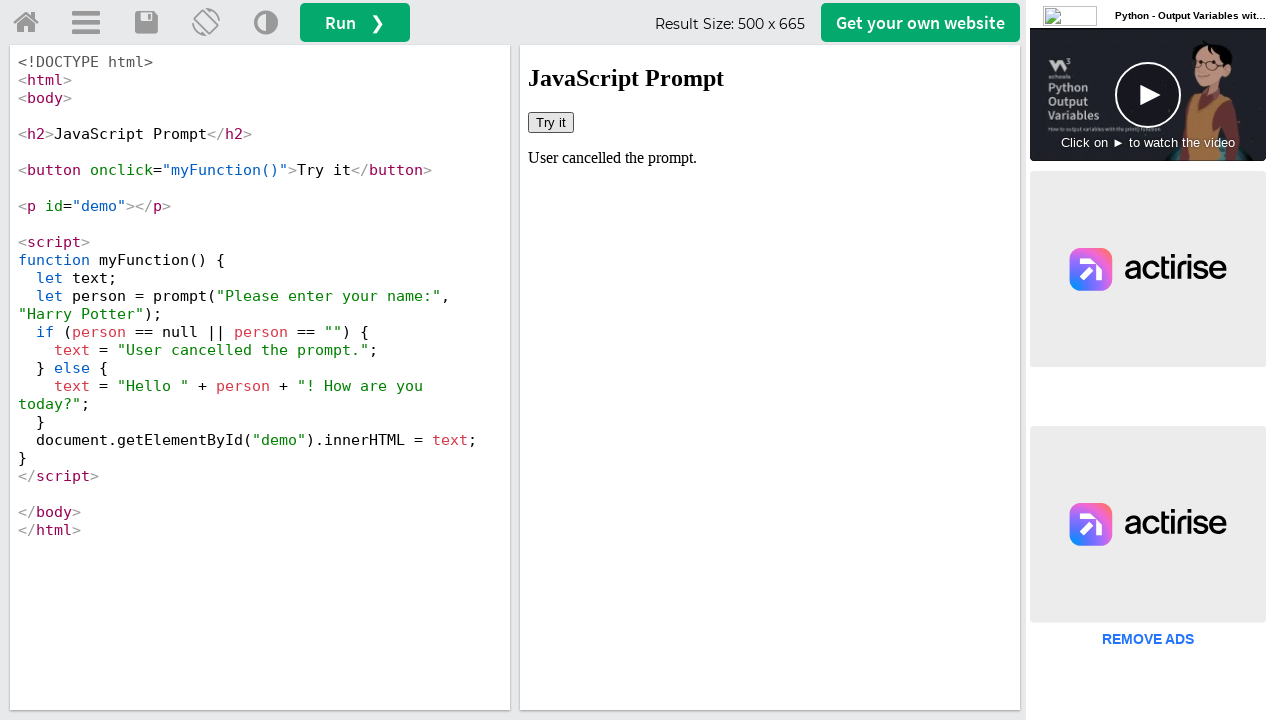